Tests clicking on a blinking text link on the page

Starting URL: https://rahulshettyacademy.com/AutomationPractice/

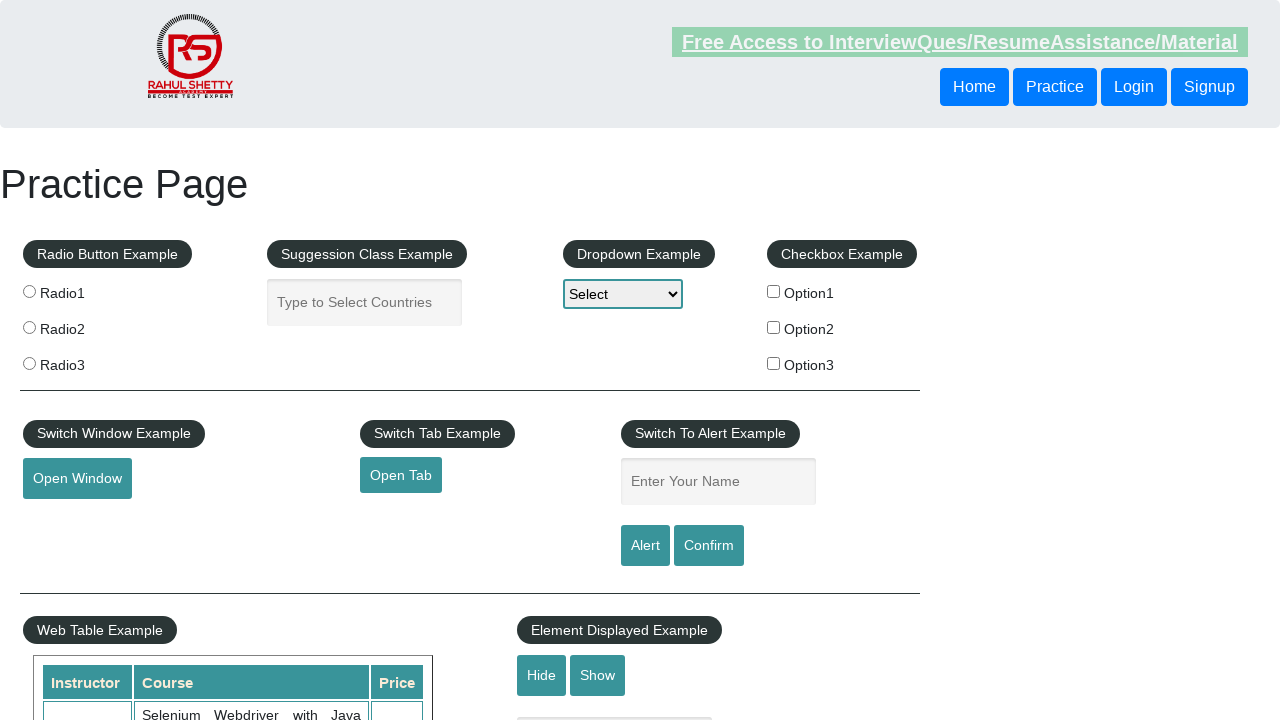

Clicked on the blinking text link at (960, 42) on .blinkingText >> nth=0
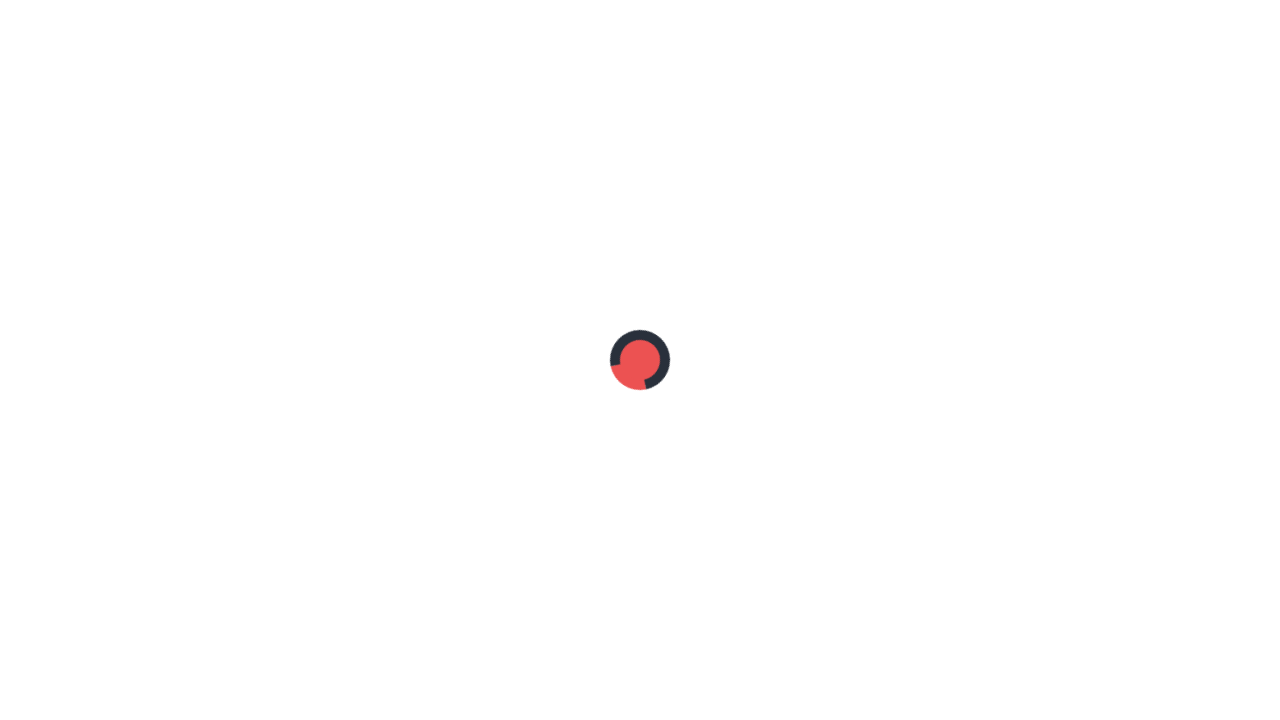

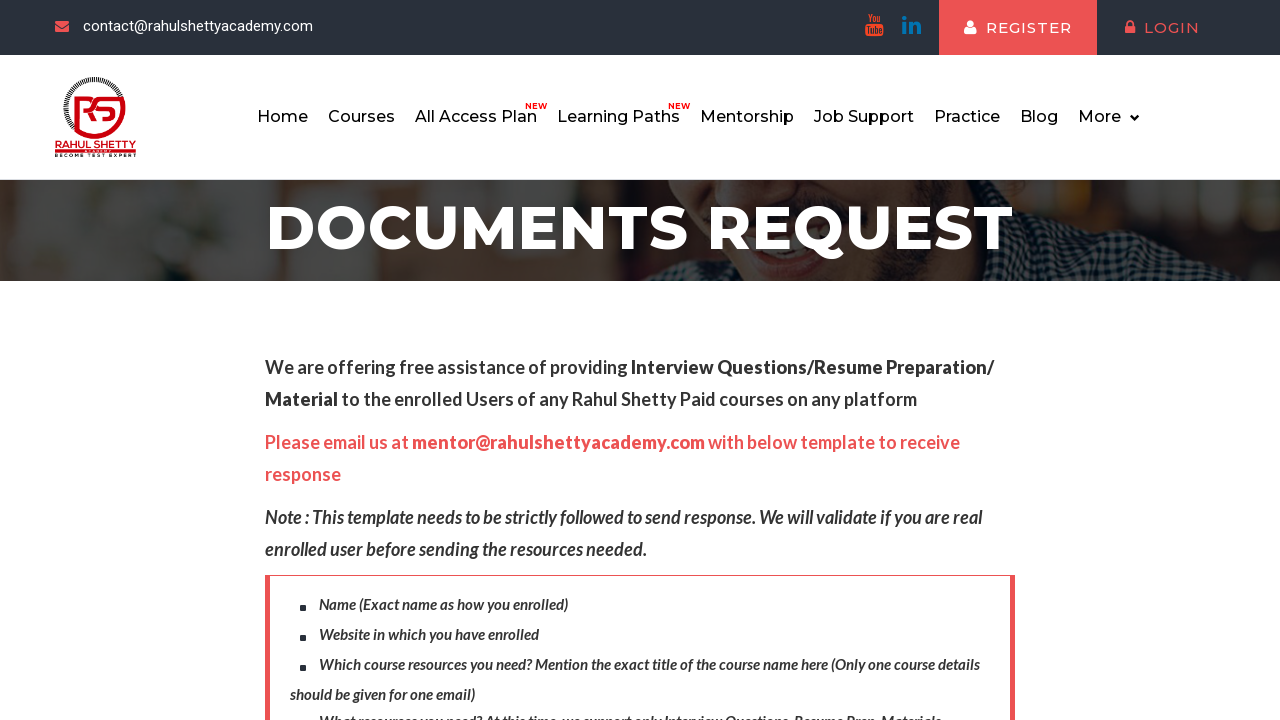